Navigates to Ashurst law firm website and clicks on the first anchor link element on the page

Starting URL: https://www.ashurst.com/

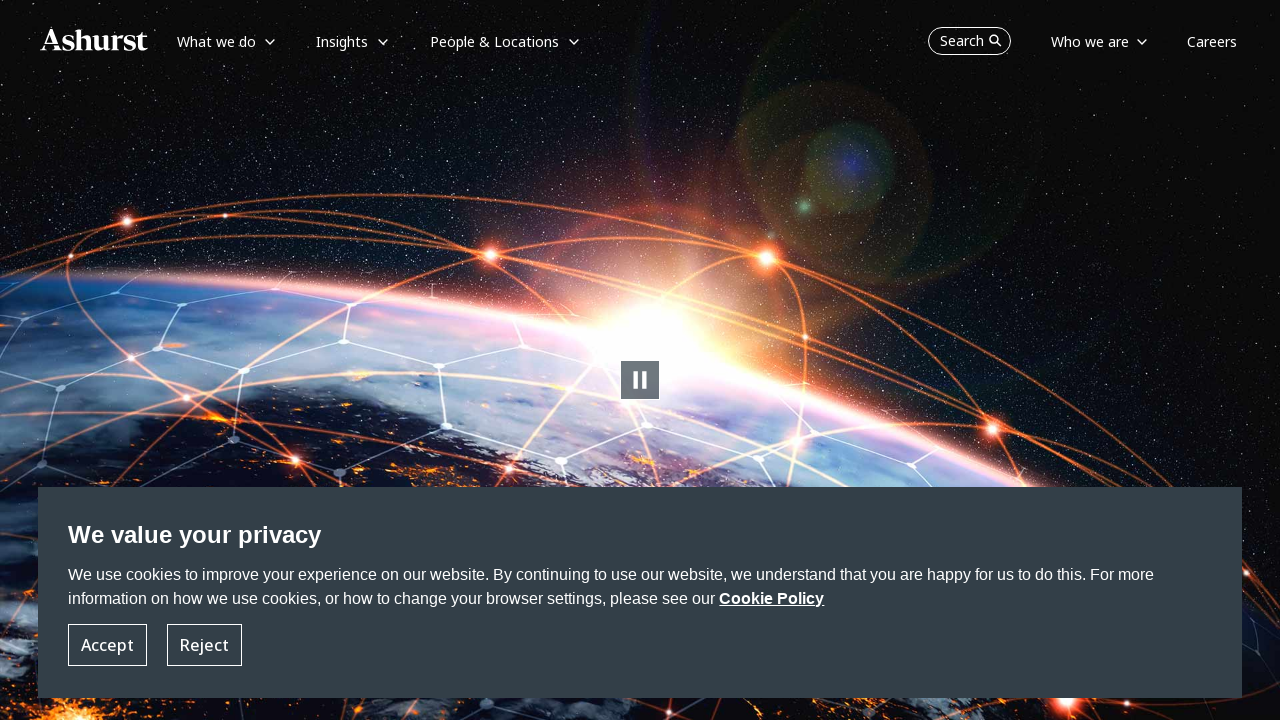

Navigated to Ashurst law firm website
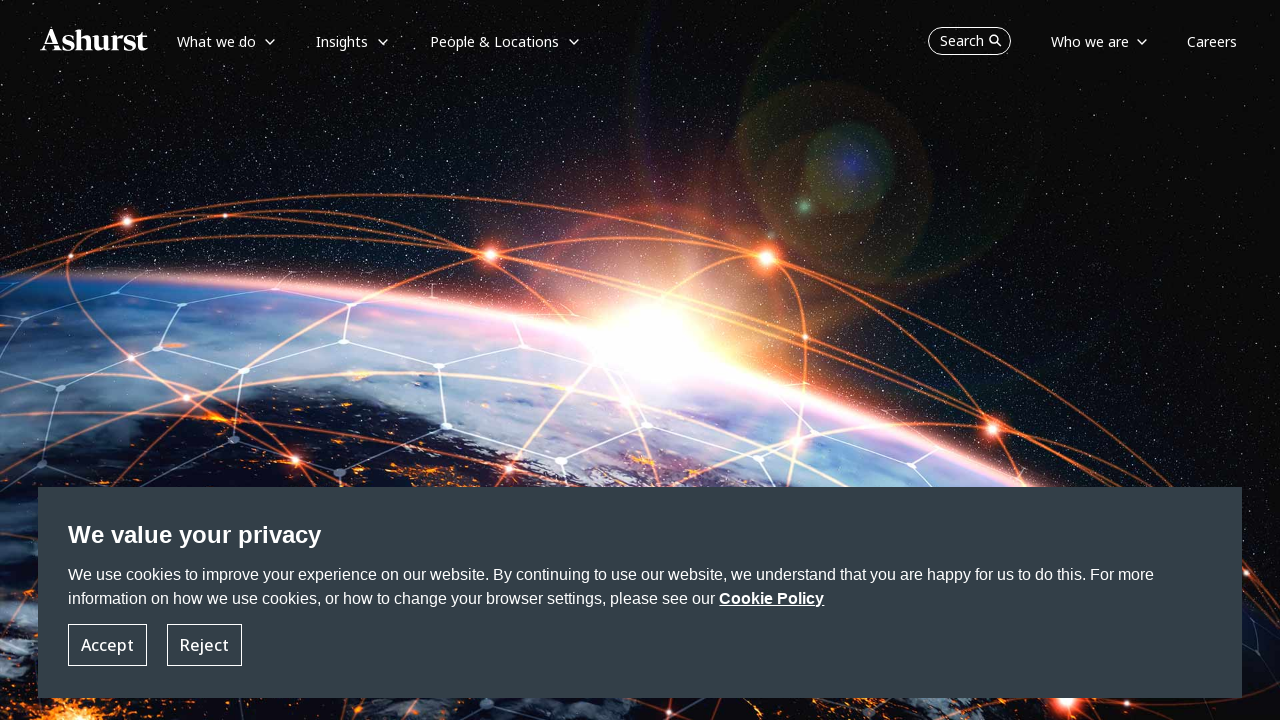

Clicked on the first anchor link element on the page at (772, 599) on a
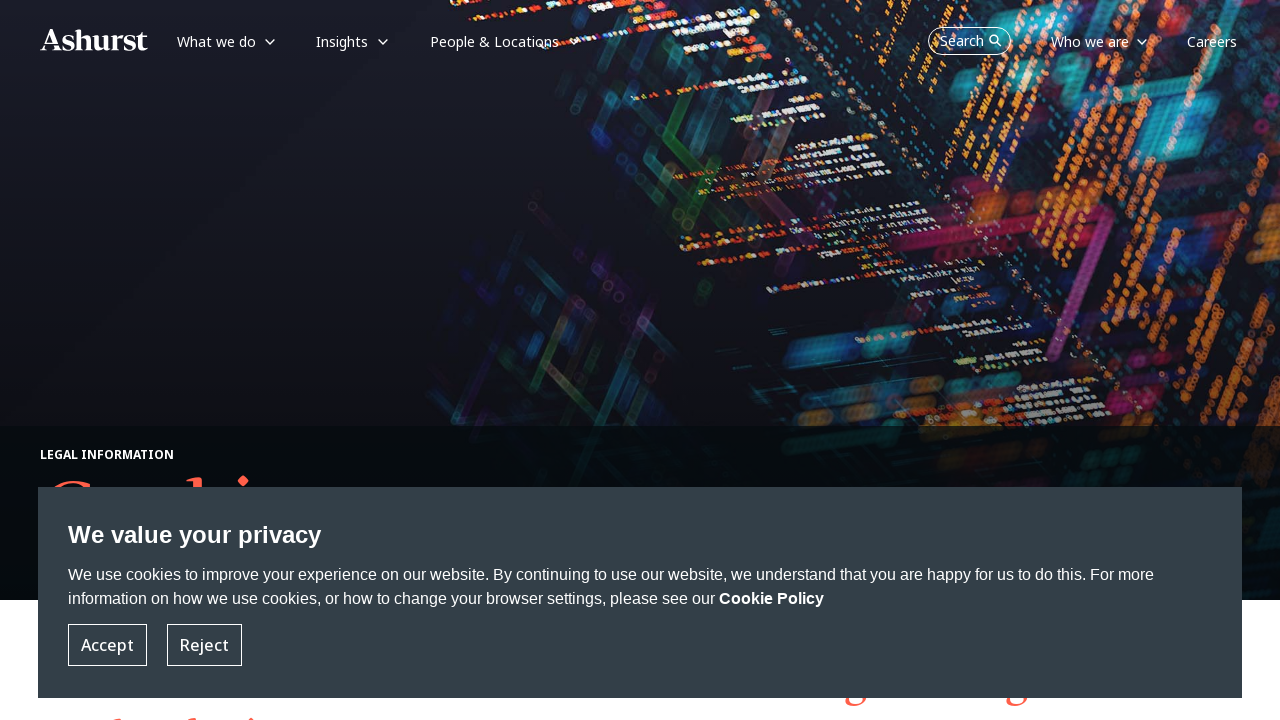

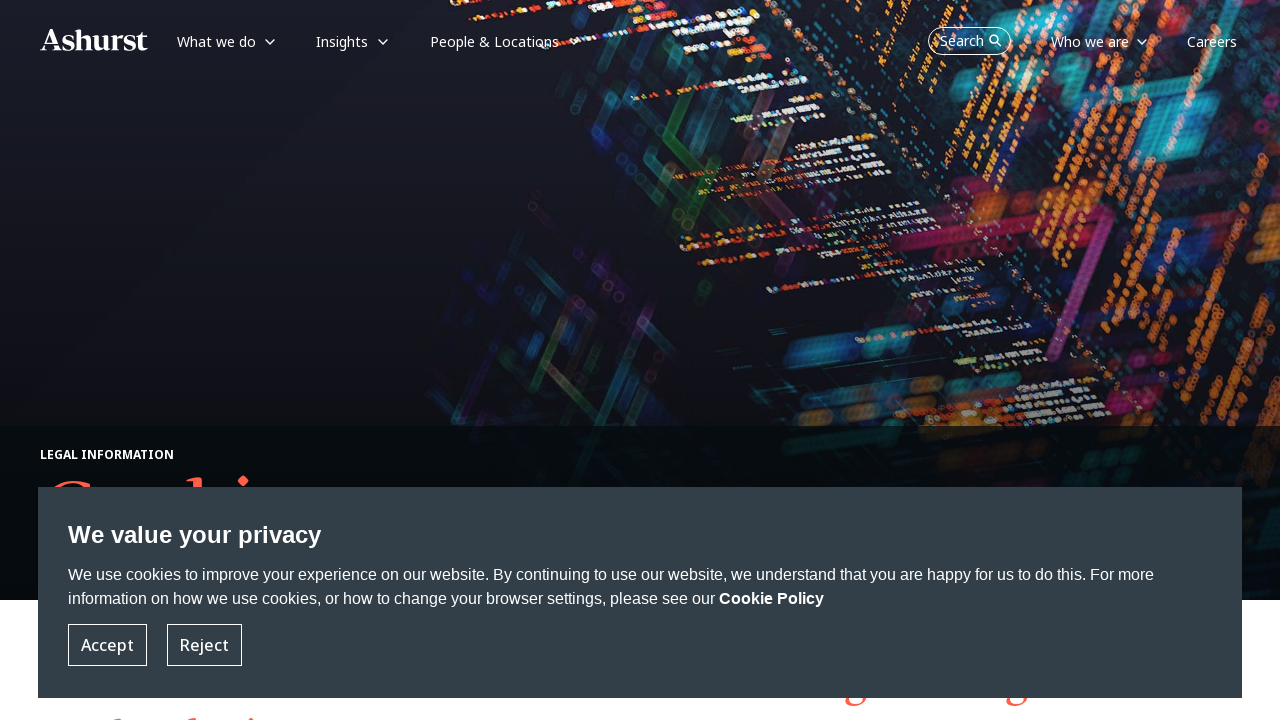